Tests mouse hover functionality by hovering over images and verifying that hidden information becomes visible

Starting URL: https://the-internet.herokuapp.com/hovers

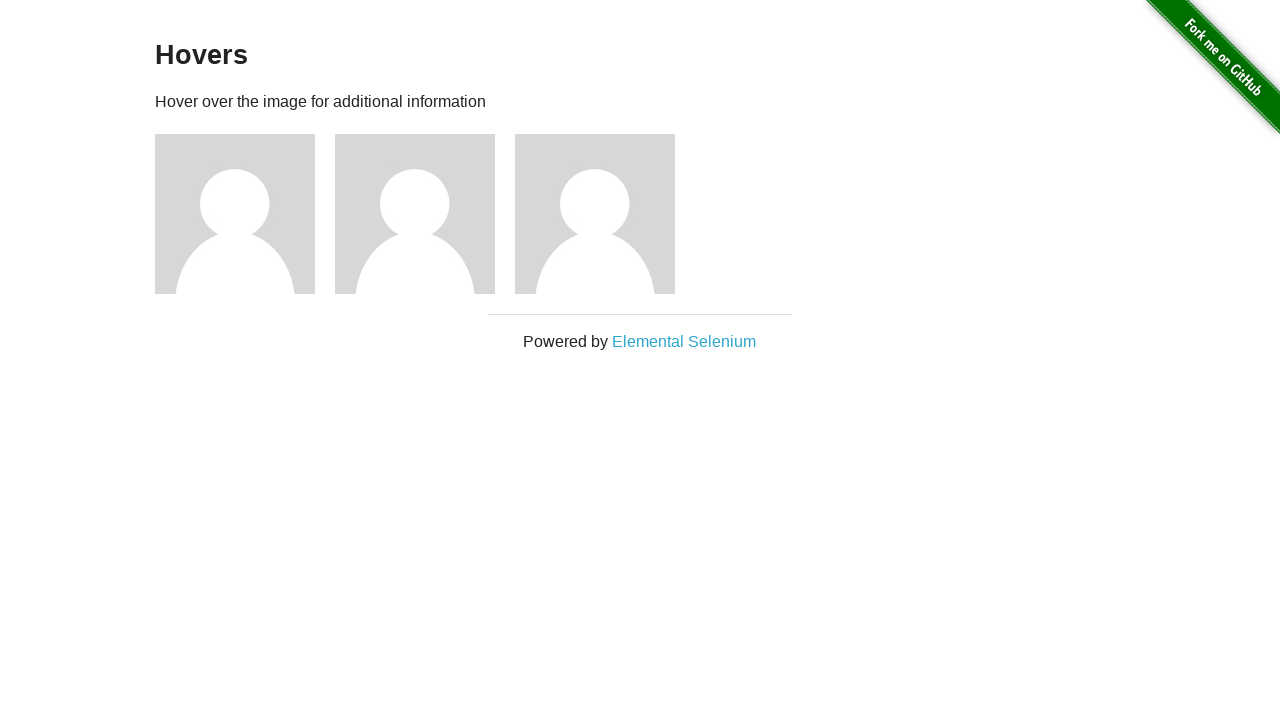

Hovered over first image to reveal hidden information at (235, 214) on xpath=//*[@id='content']/div/div[1]/img
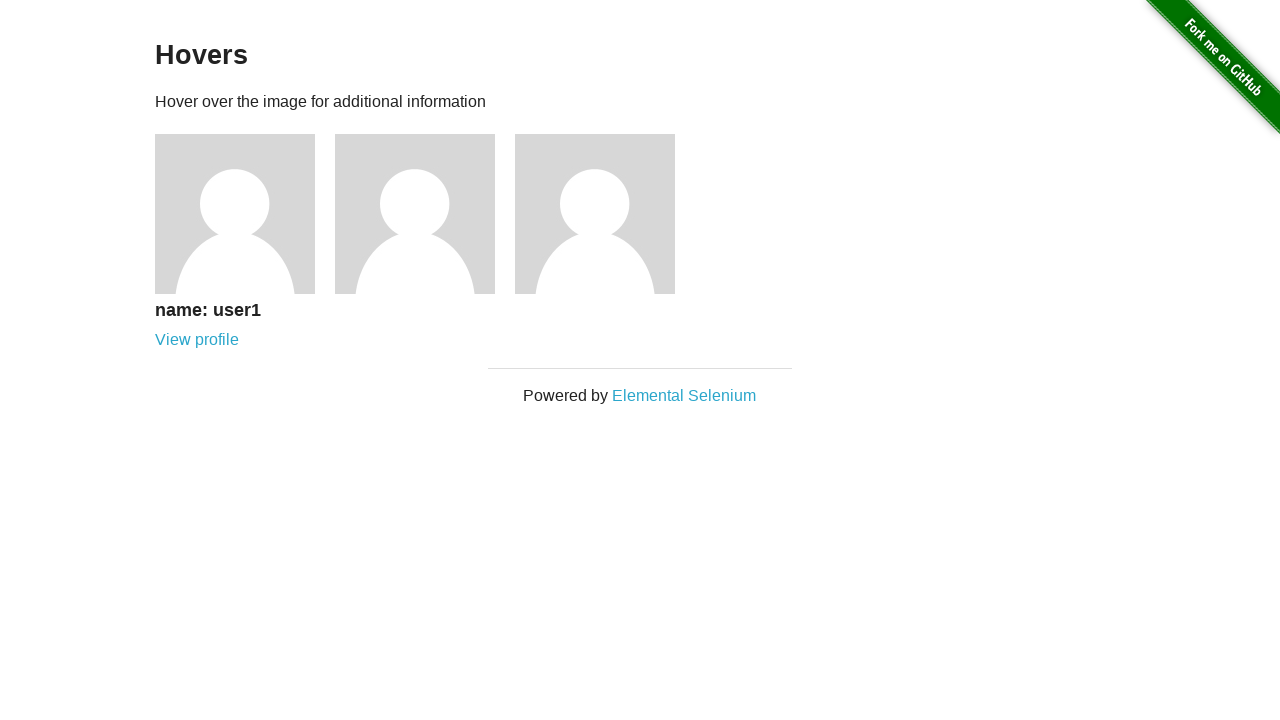

Hovered over second image to reveal hidden information at (415, 214) on xpath=//*[@id='content']/div/div[2]/img
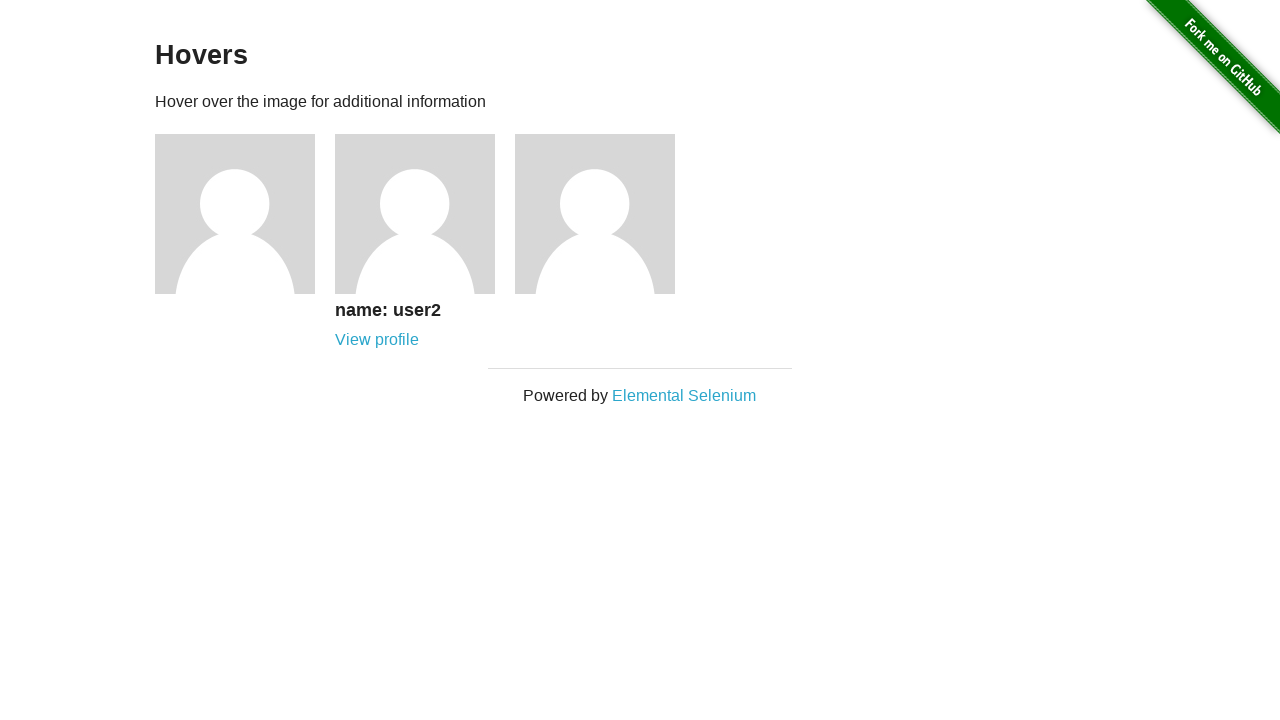

Hovered over third image to reveal hidden information at (595, 214) on xpath=//*[@id='content']/div/div[3]/img
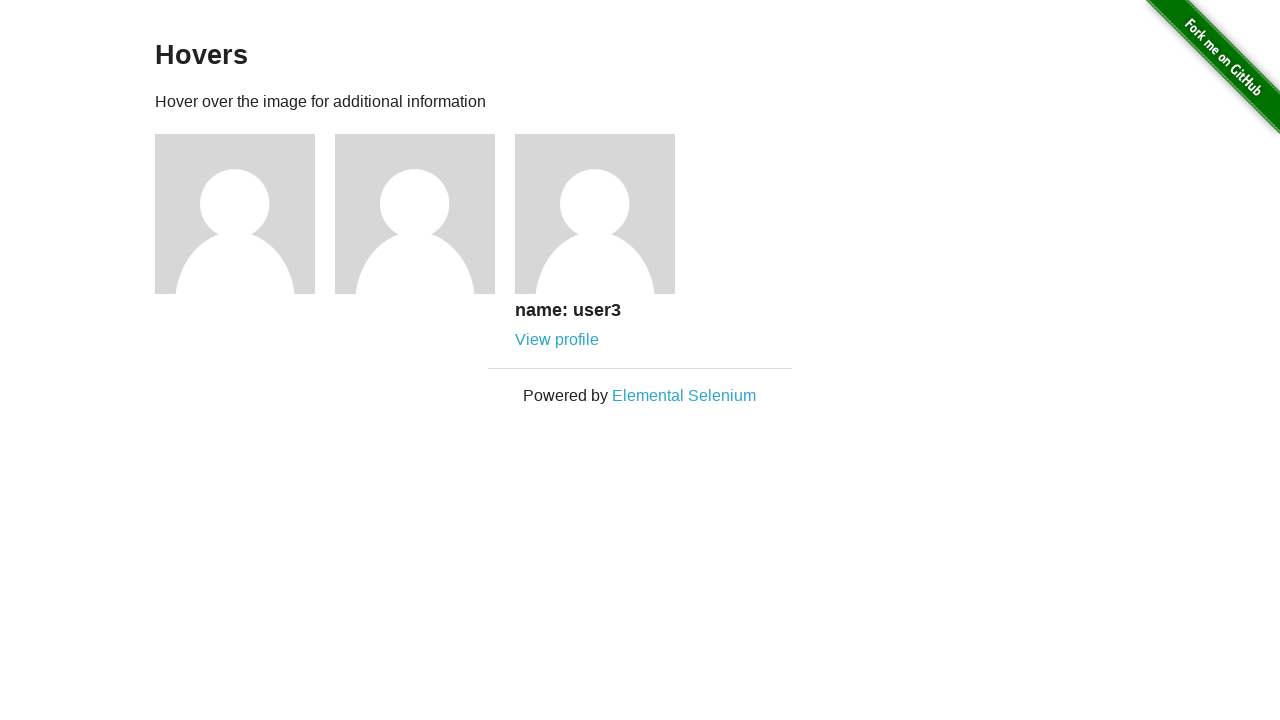

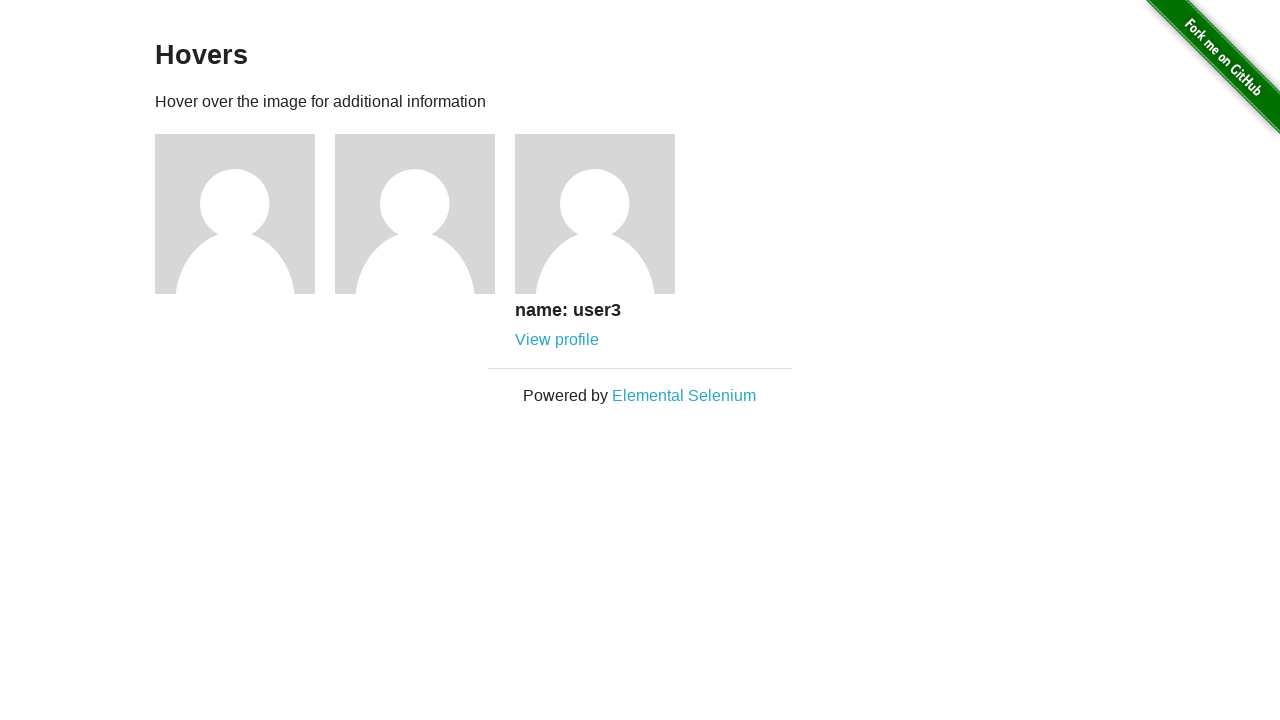